Tests dragging an element by a specific offset (100px in both x and y directions) on the jQuery UI draggable demo page

Starting URL: https://jqueryui.com/draggable/

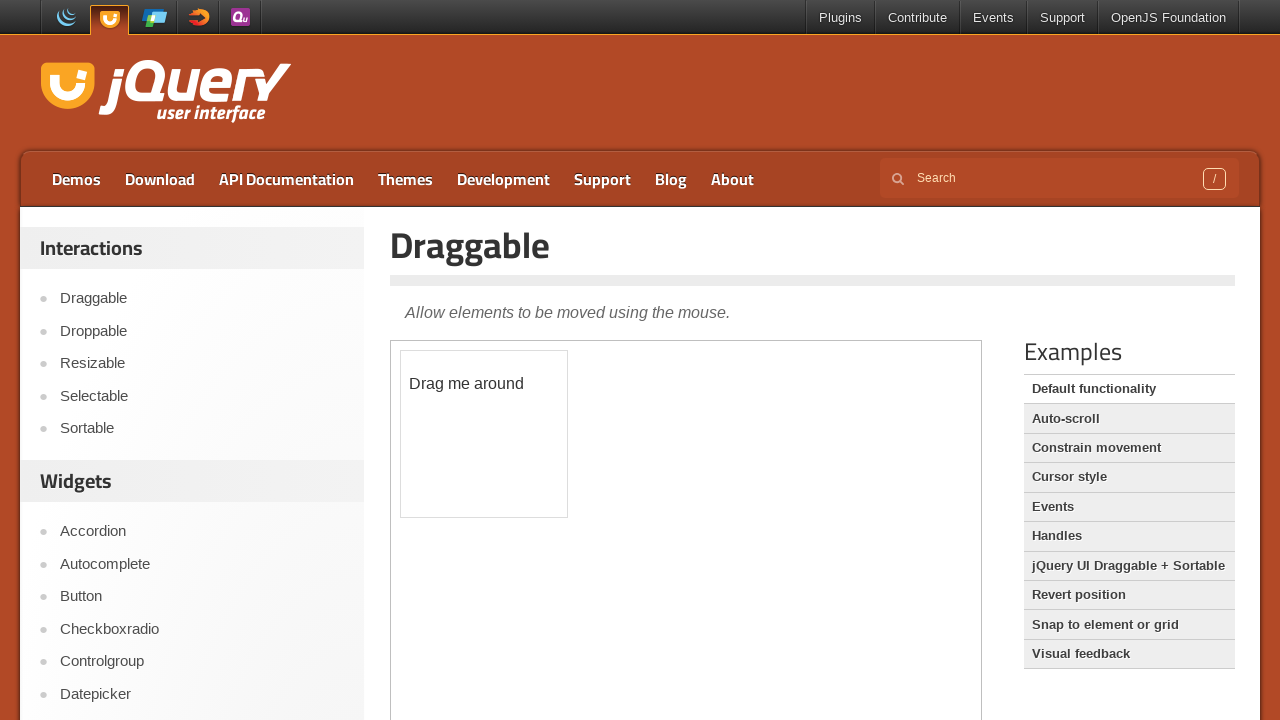

Located the demo iframe
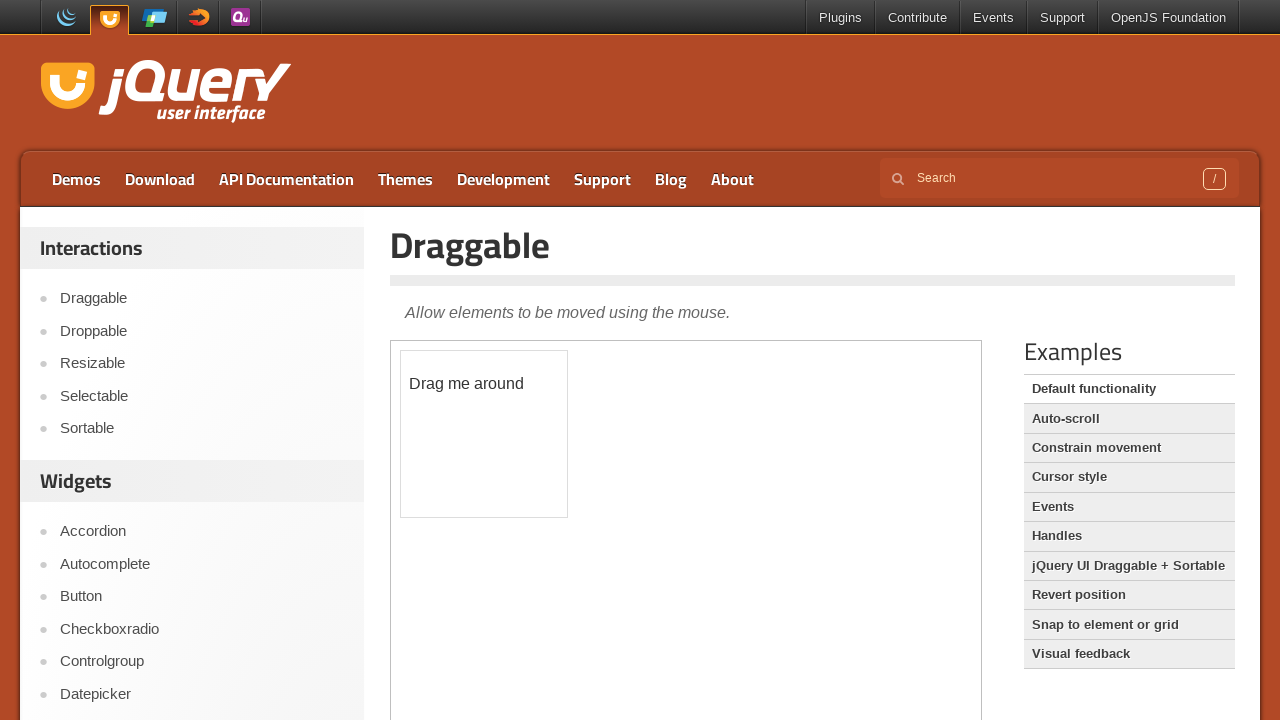

Located the draggable element with id 'draggable'
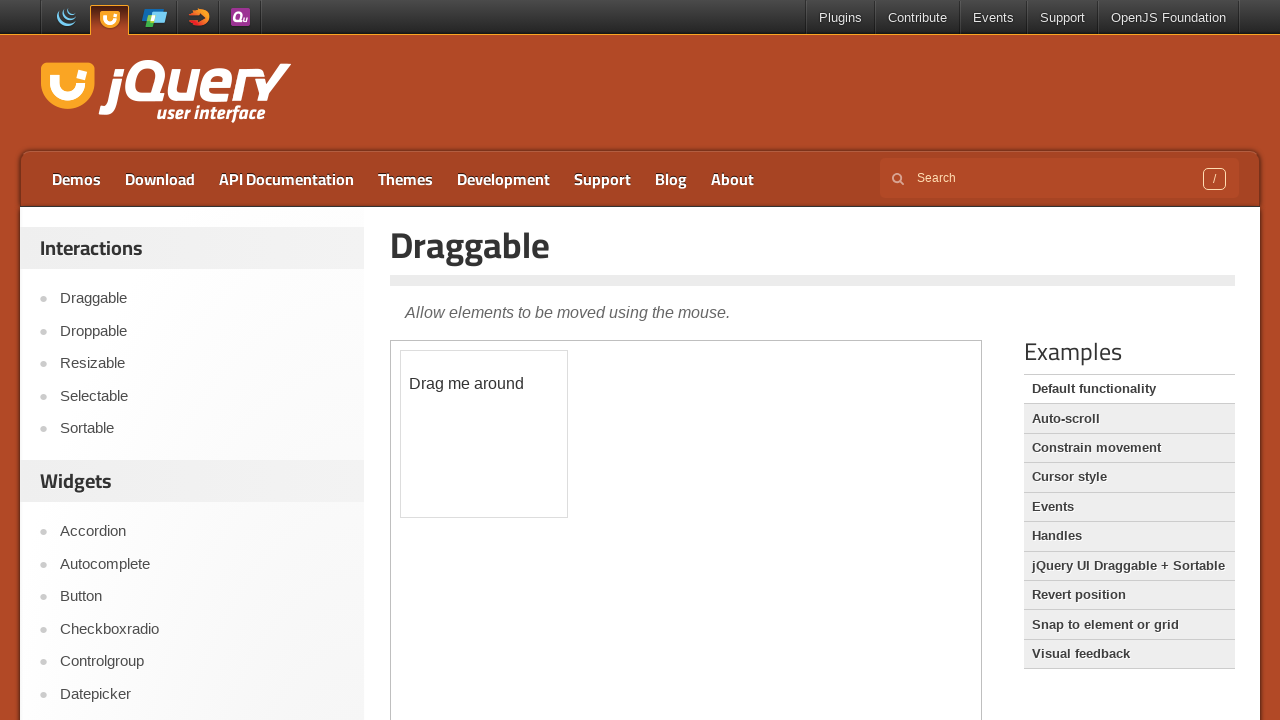

Retrieved bounding box of draggable element
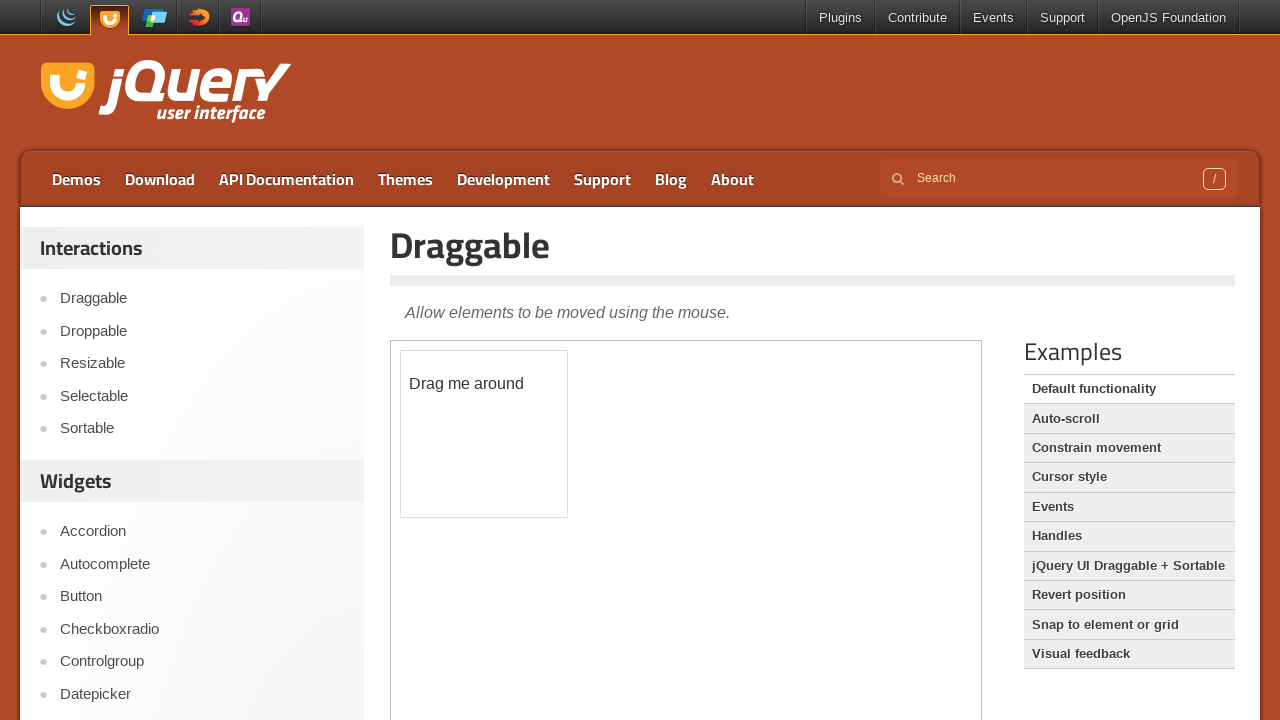

Dragged element by offset (100px, 100px) at (501, 451)
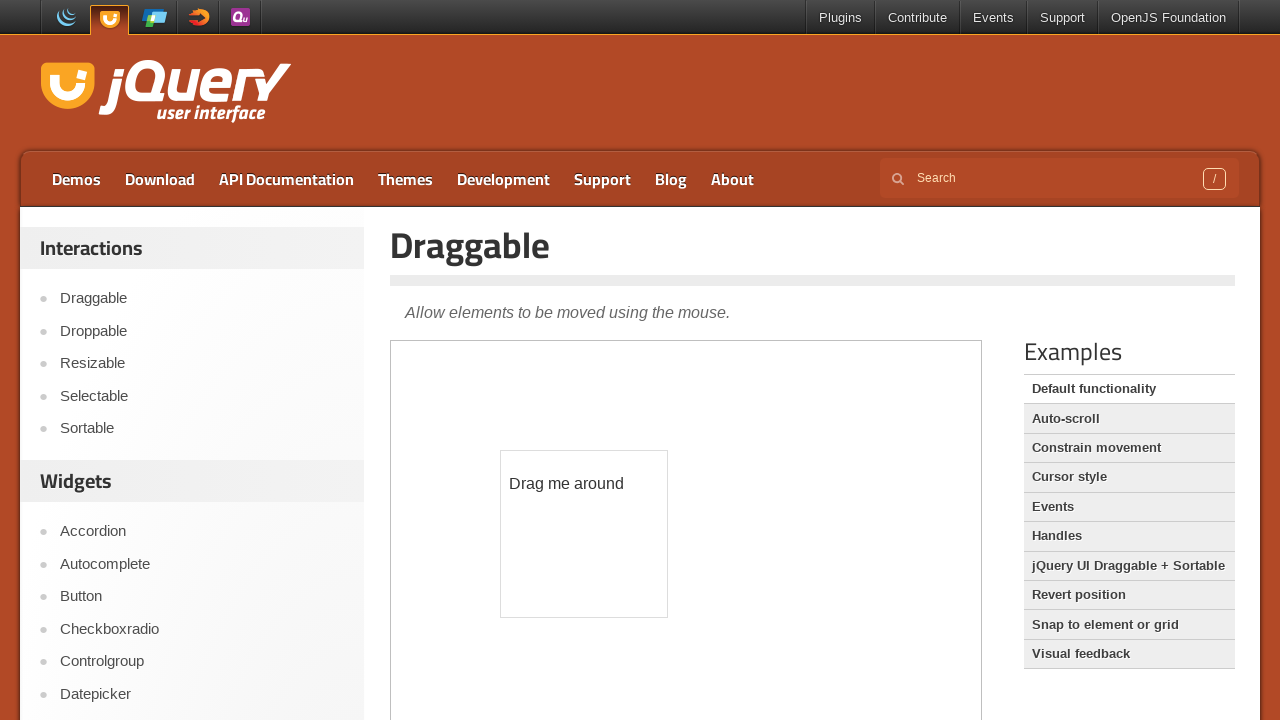

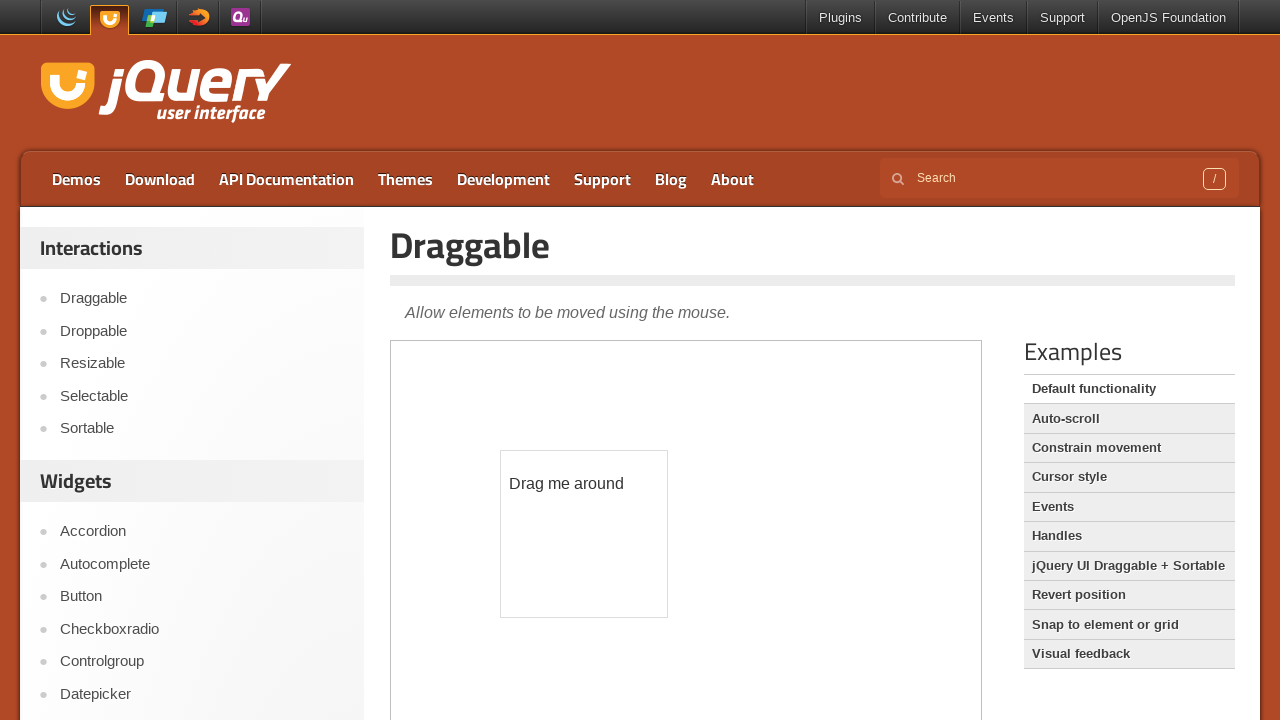